Tests various WebElement commands including text input, radio button interactions, visibility toggling, and retrieving element text and attributes

Starting URL: http://syntaxprojects.com/selenium_commands_selector.php

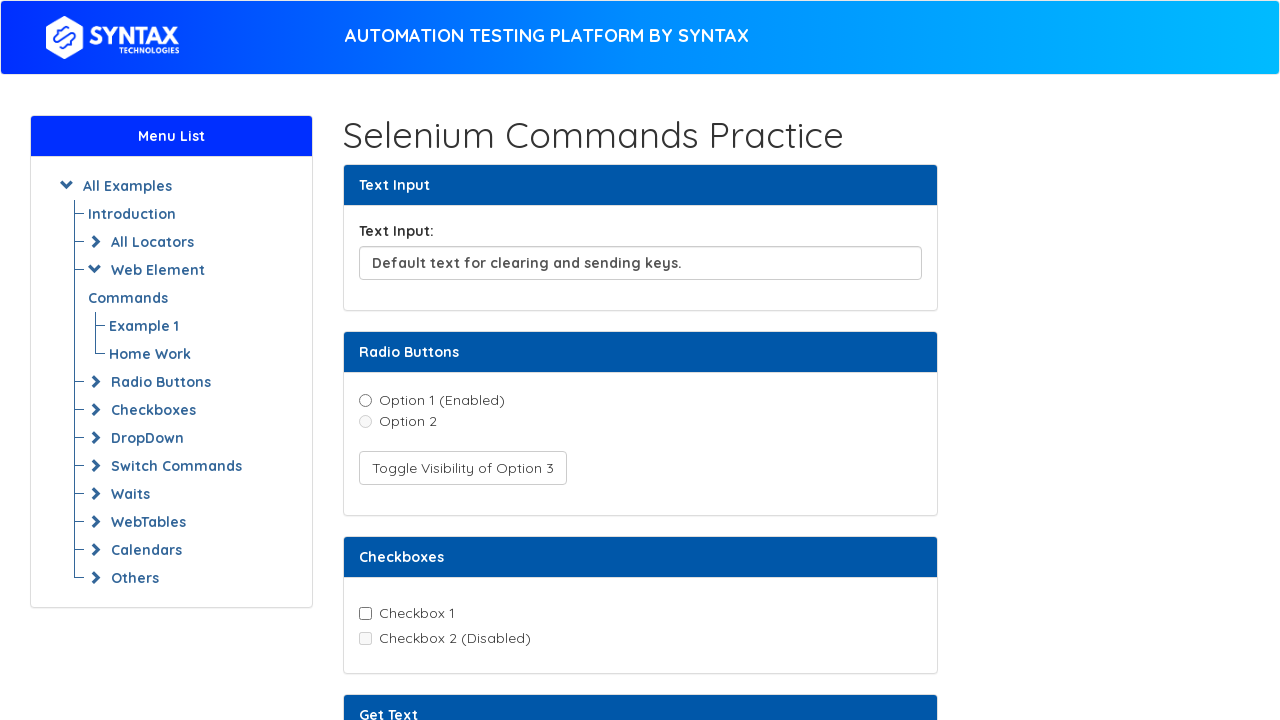

Cleared the text input field on xpath=//input[@id='textInput']
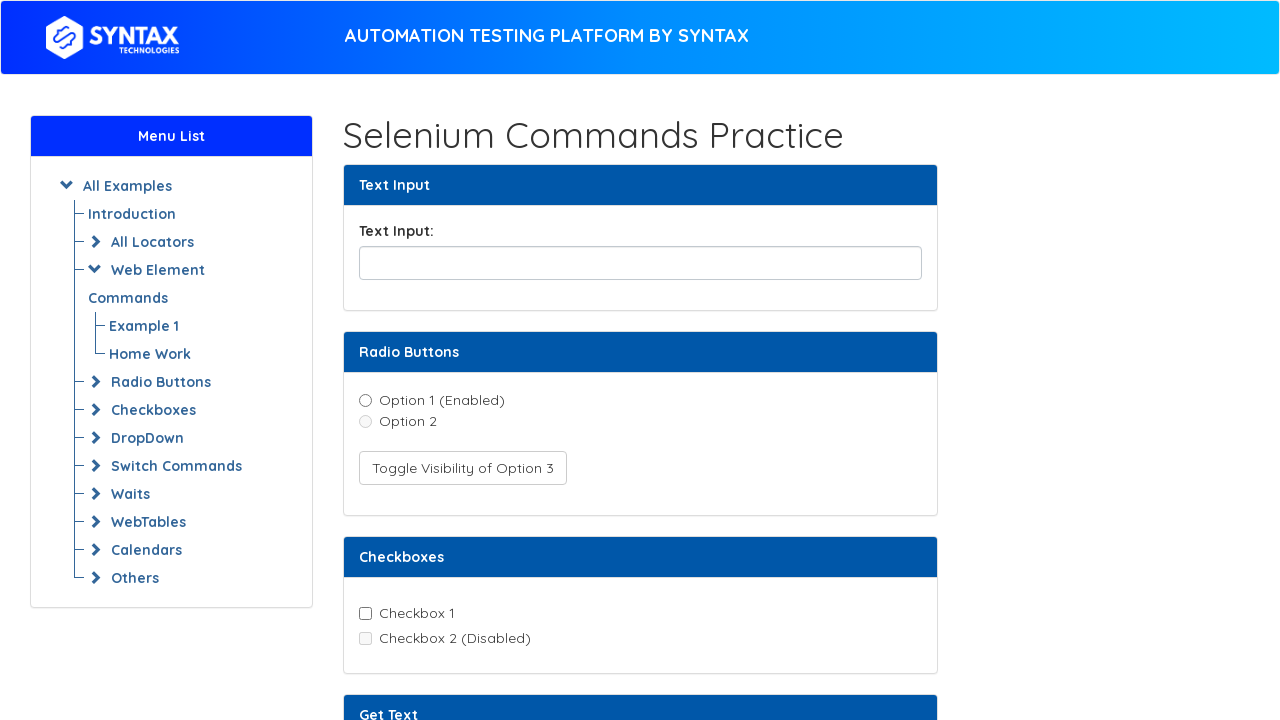

Filled text input field with 'hello world!!!' on //input[@id='textInput']
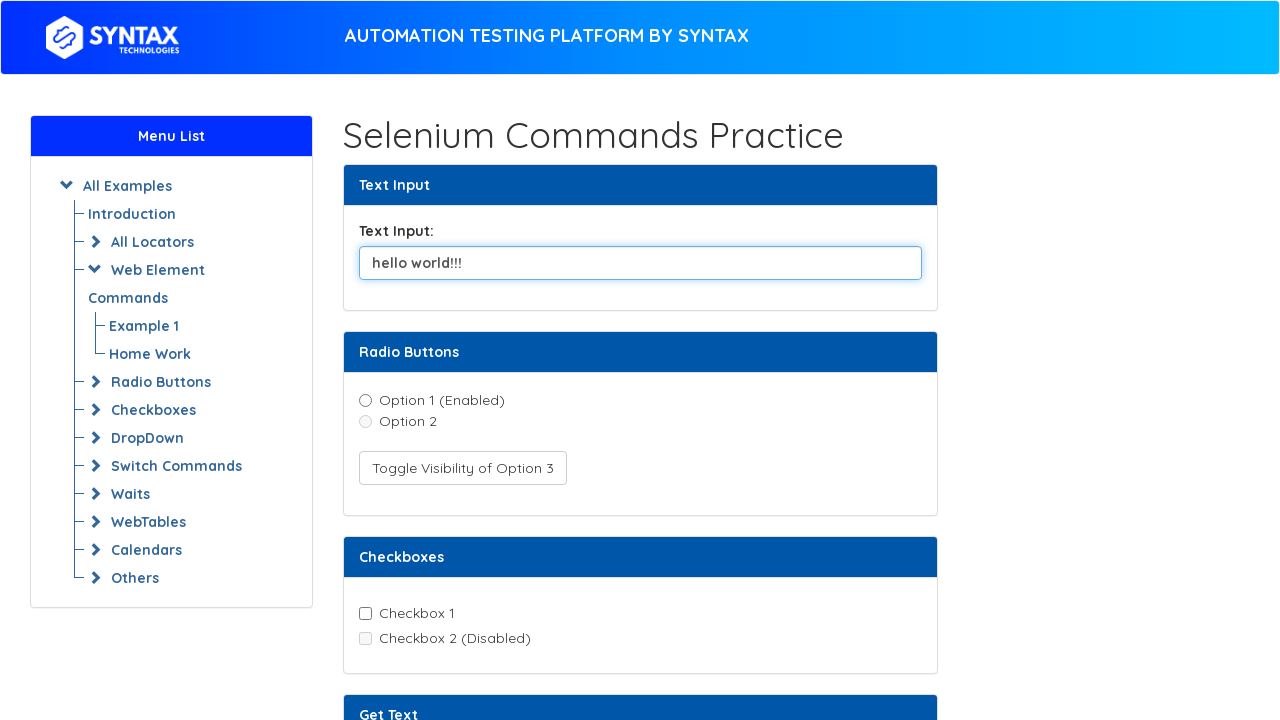

Clicked radio button option1 at (365, 400) on xpath=//input[@value='option1']
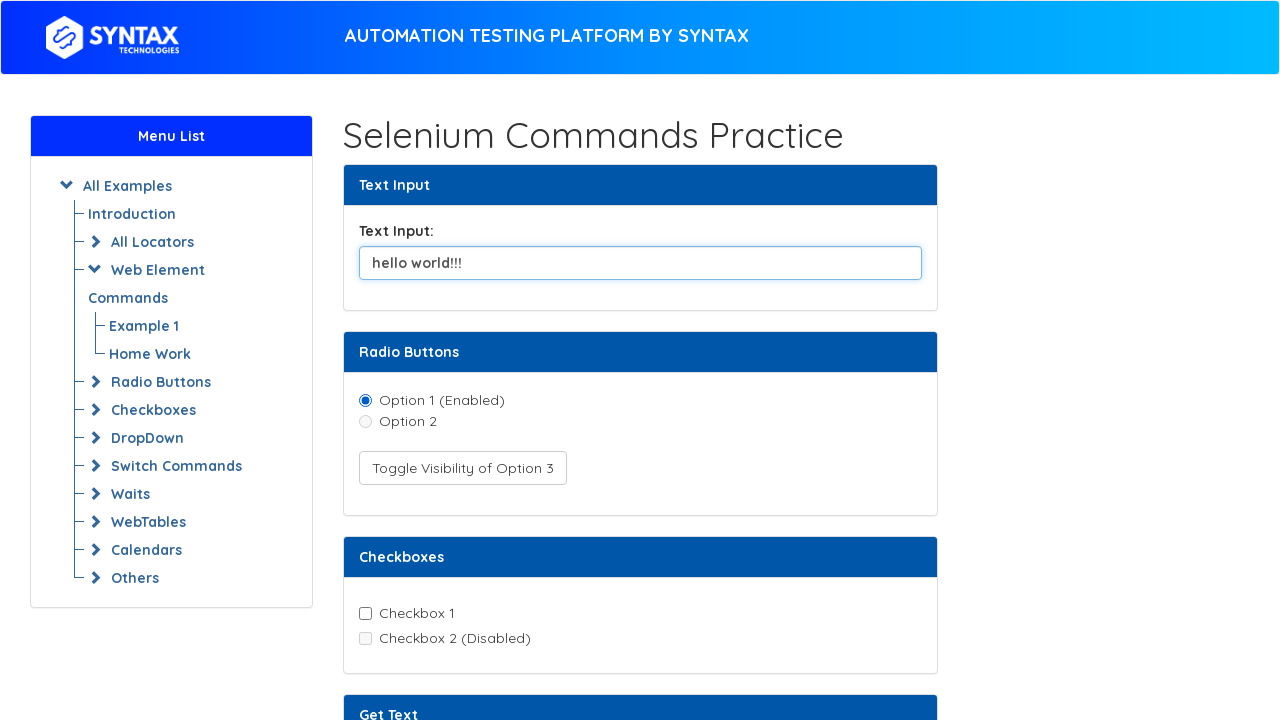

Clicked button to toggle visibility of option 3 at (462, 468) on xpath=//button[text()='Toggle Visibility of Option 3']
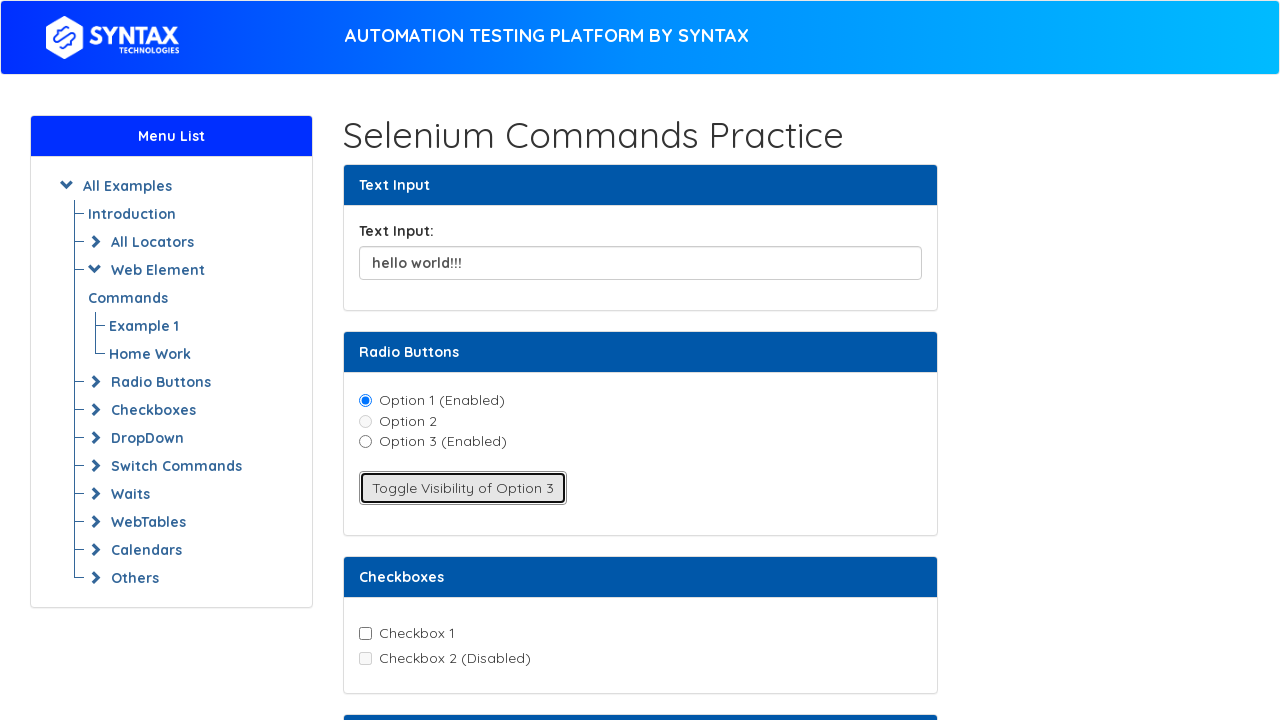

Text element with id 'textElement' is visible
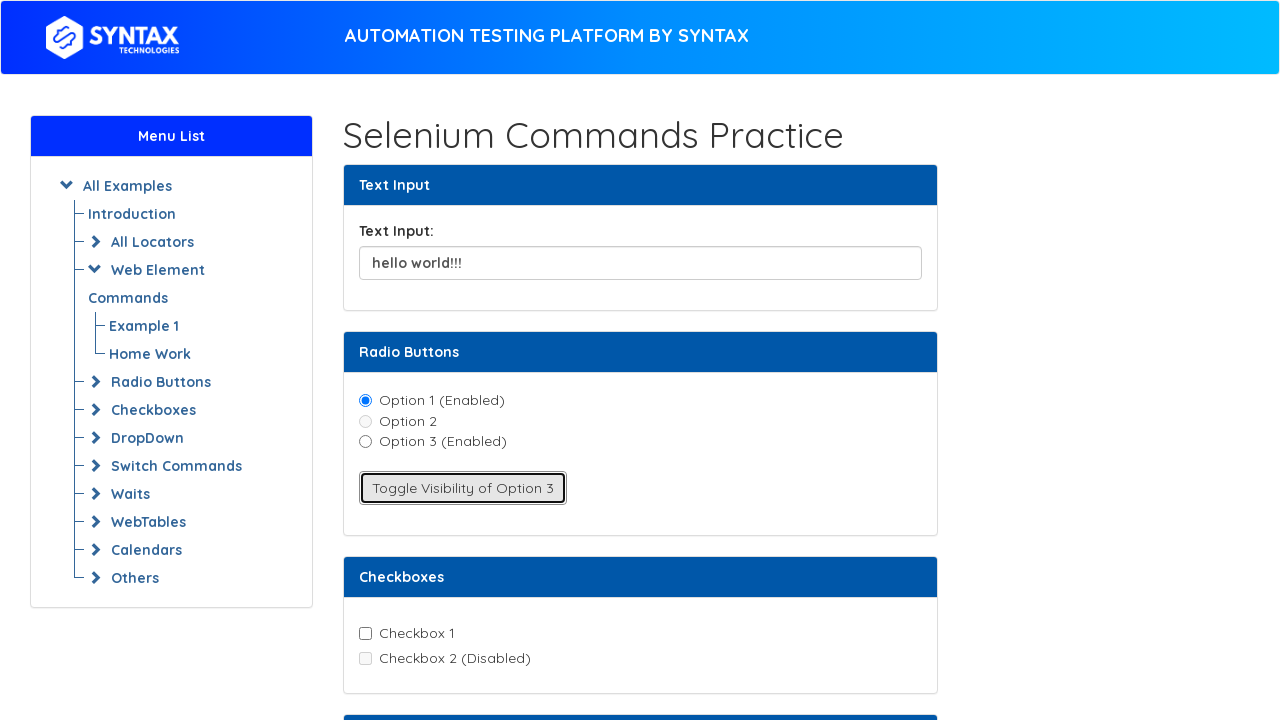

Attribute element with id 'attributeElement' is visible
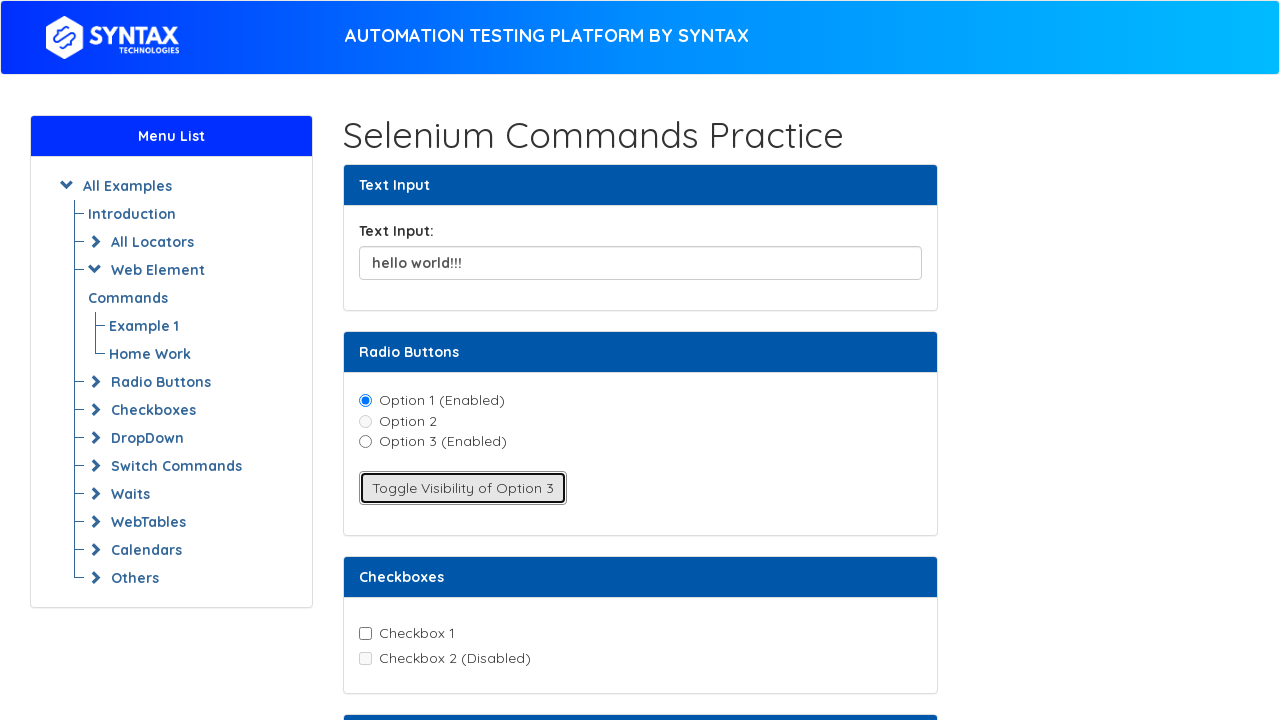

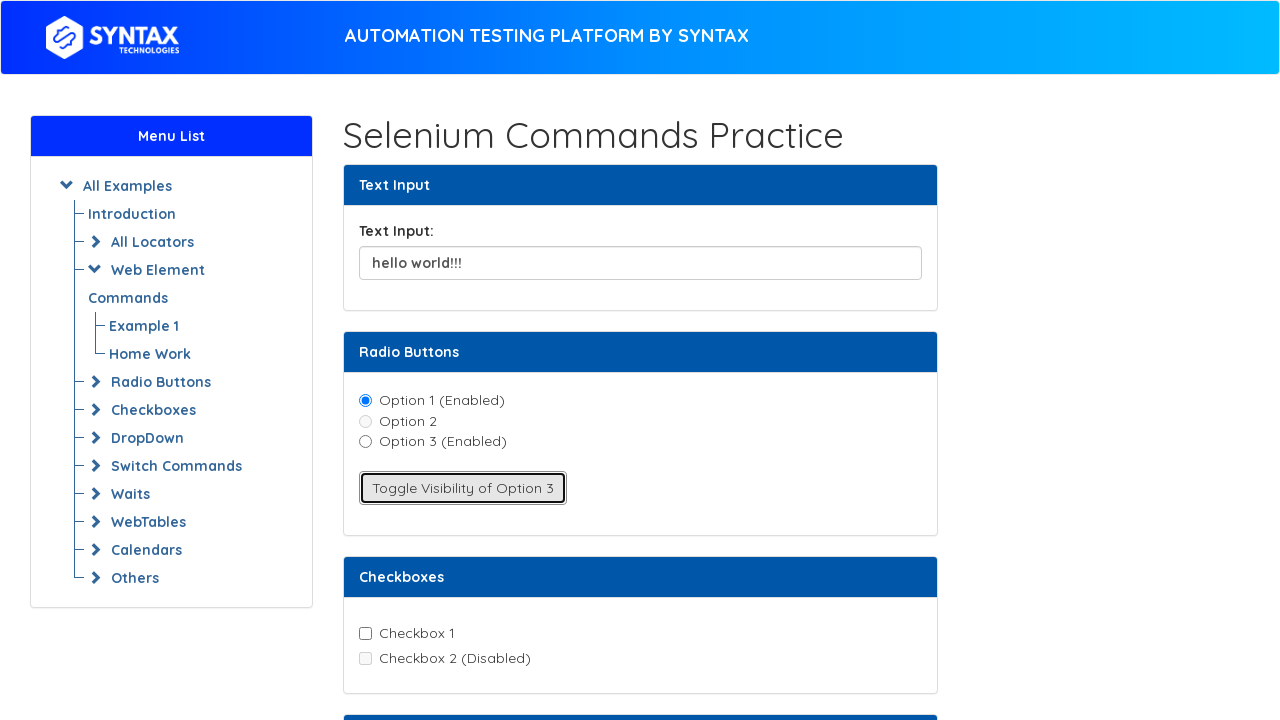